Fills out a Google Form by selecting random checkbox/radio options across multiple questions and submits the form

Starting URL: https://docs.google.com/forms/d/e/1FAIpQLSfv-tBPe0Tf6EqqNYcrgPY9dY_tFHazd56pUW_rkK5o_ecK1A/viewform

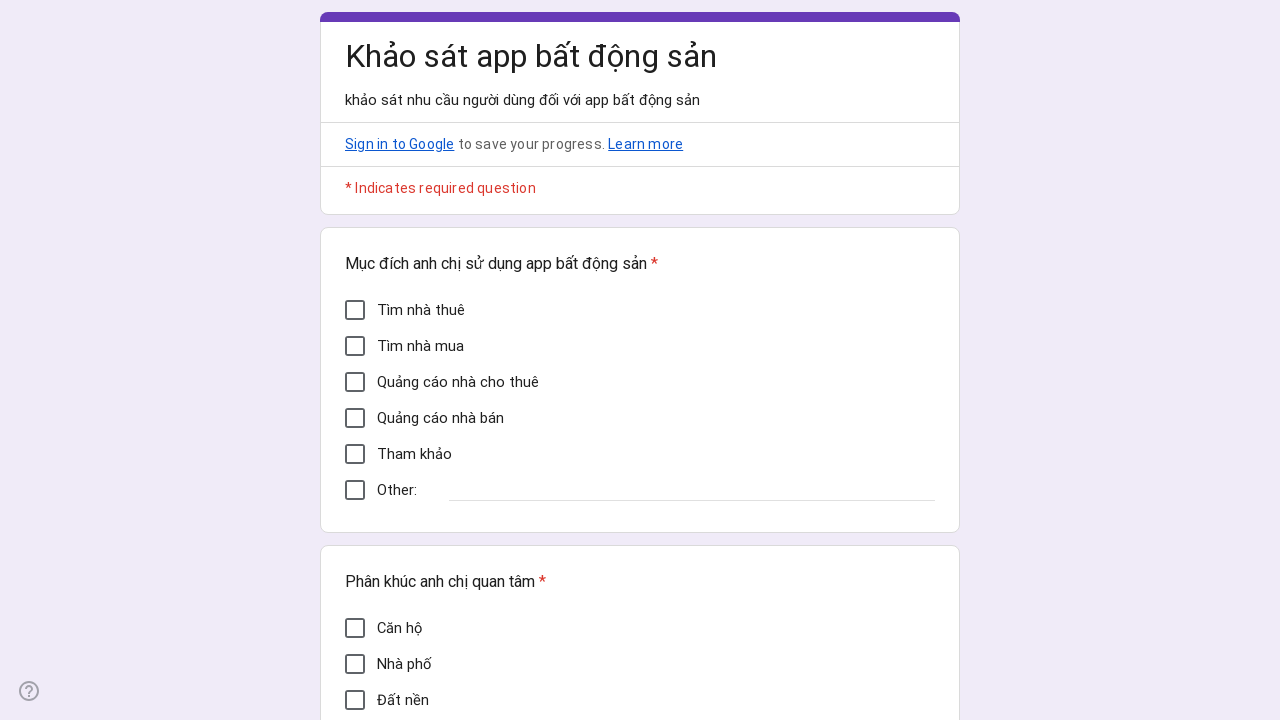

Waited for form to load - first question group selector found
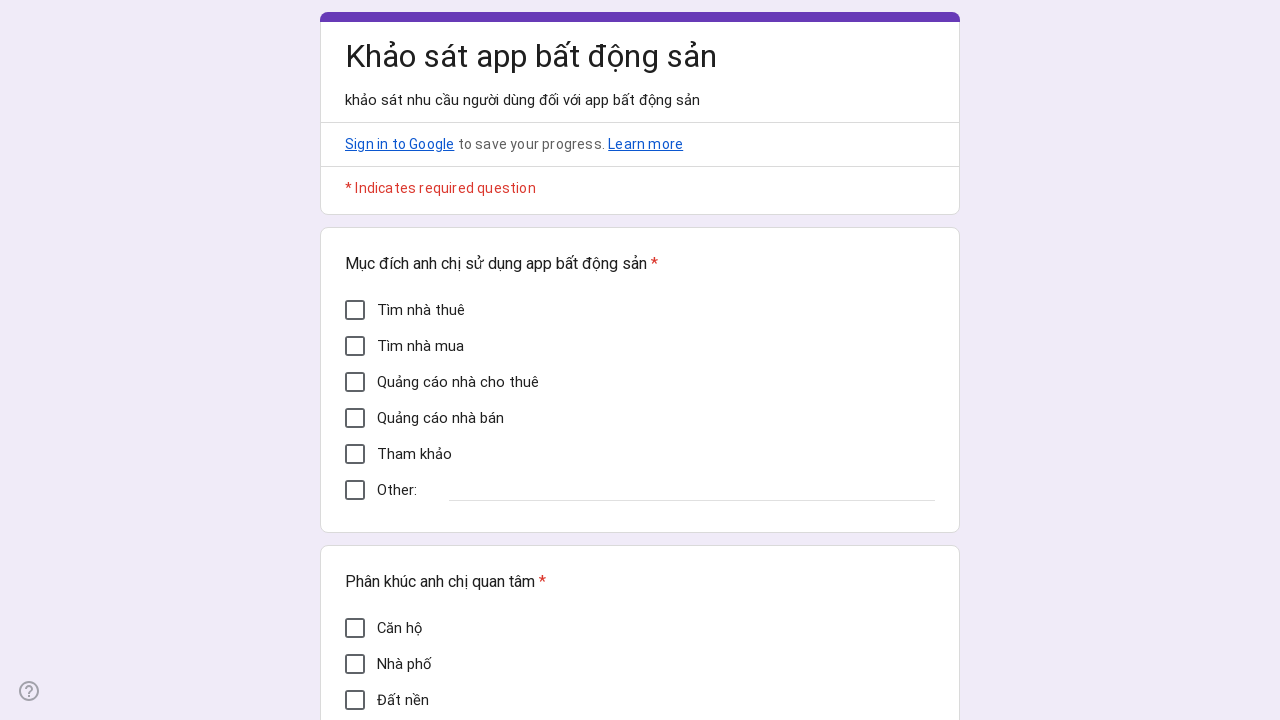

Located all checkbox elements from first question group
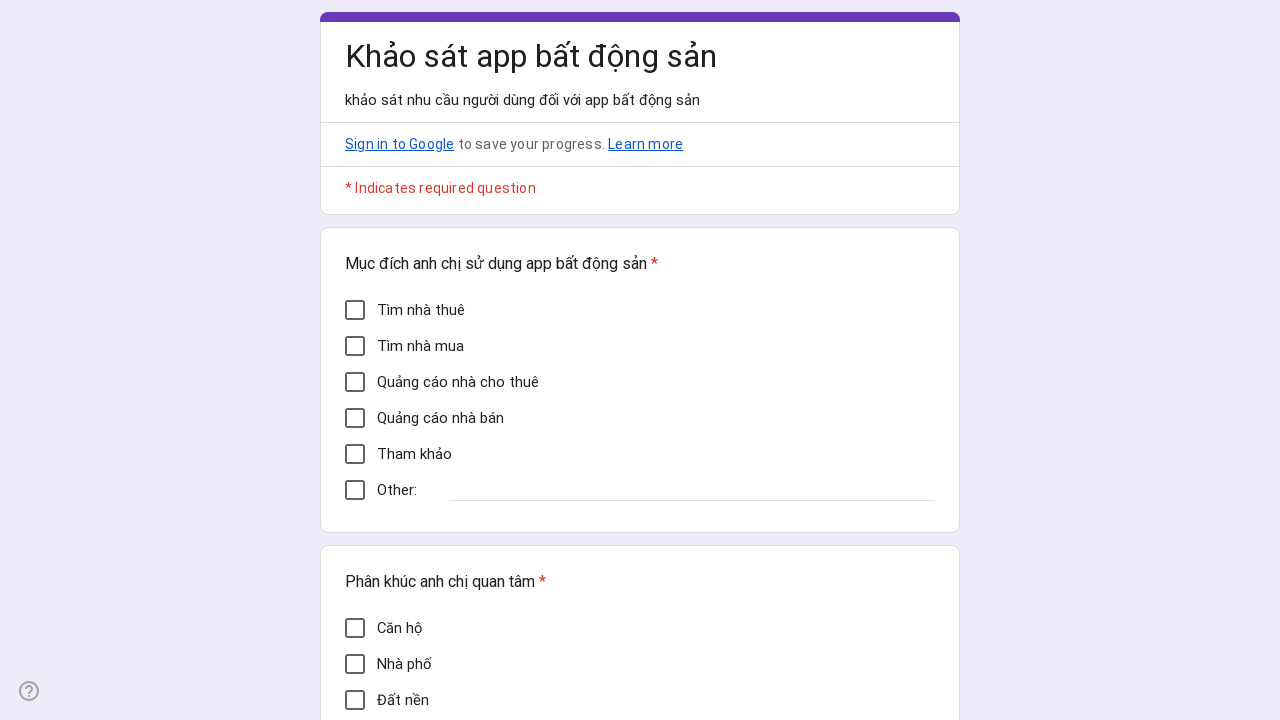

Selected option at index 2 from first question group at (355, 382) on .uVccjd >> nth=2
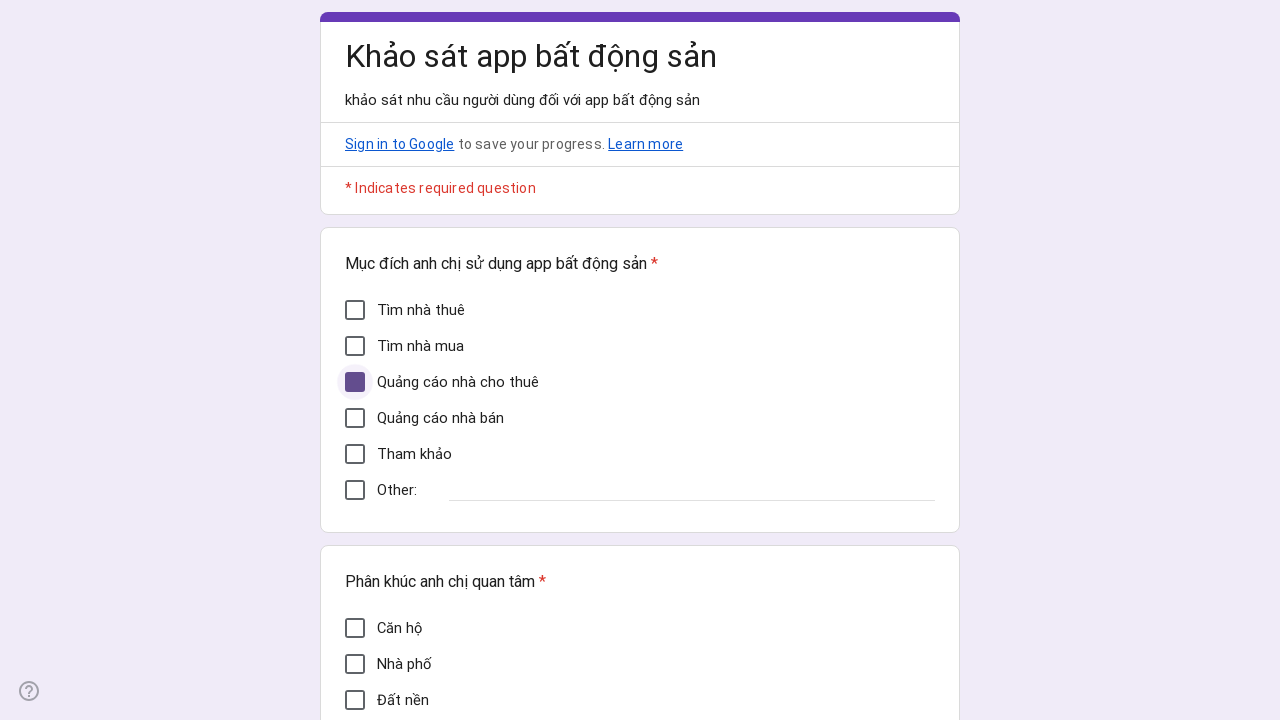

Selected option at index 7 from second question group at (355, 664) on .uVccjd >> nth=7
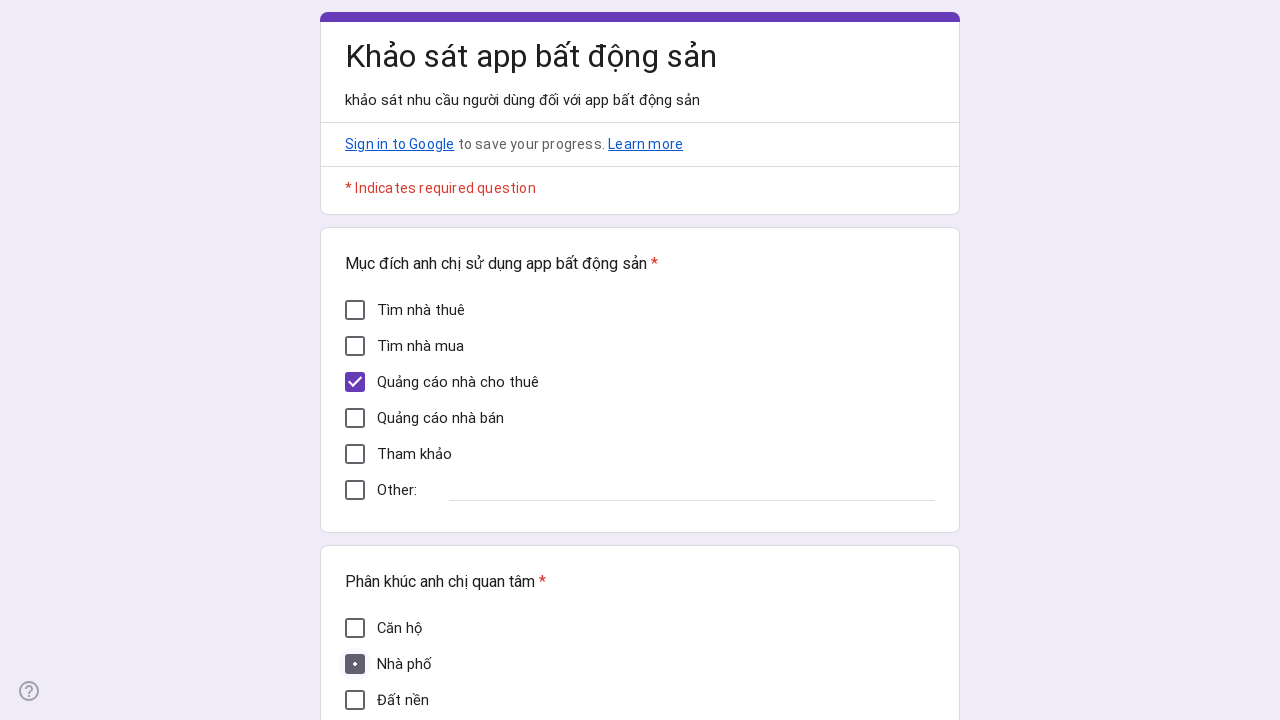

Selected option at index 11 from third question group at (355, 360) on .uVccjd >> nth=11
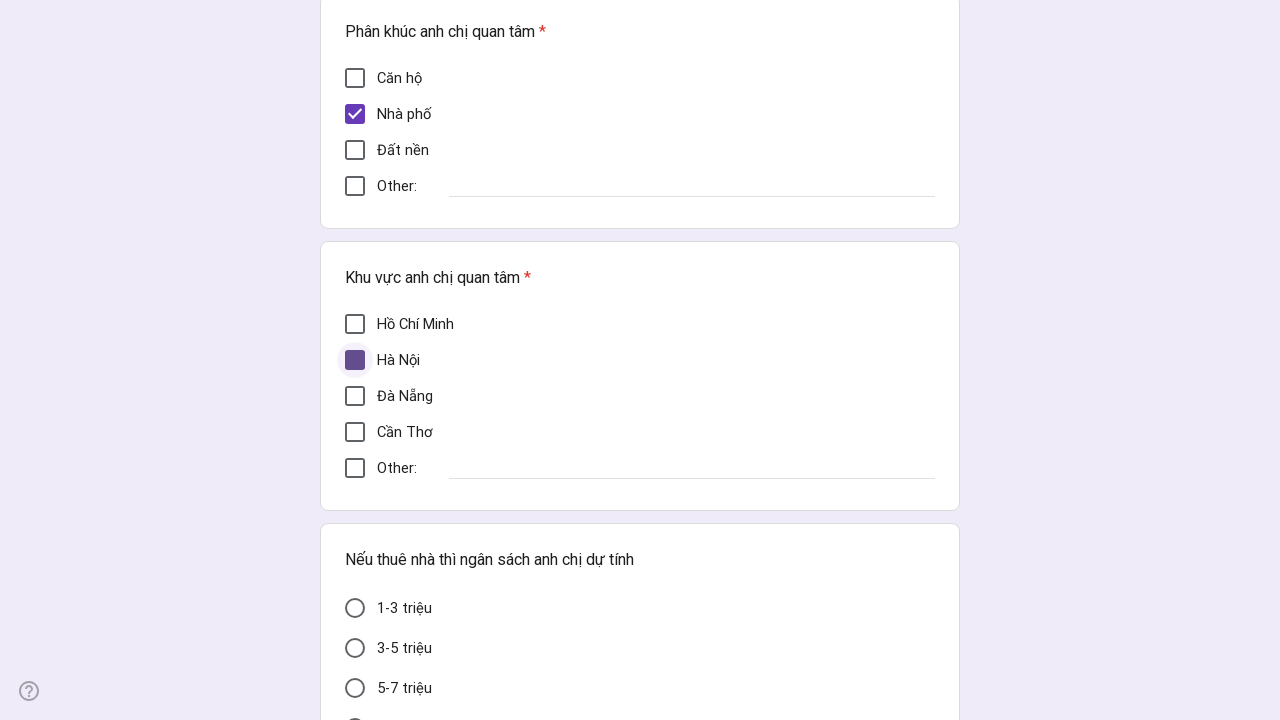

Waited for second question type selector to load
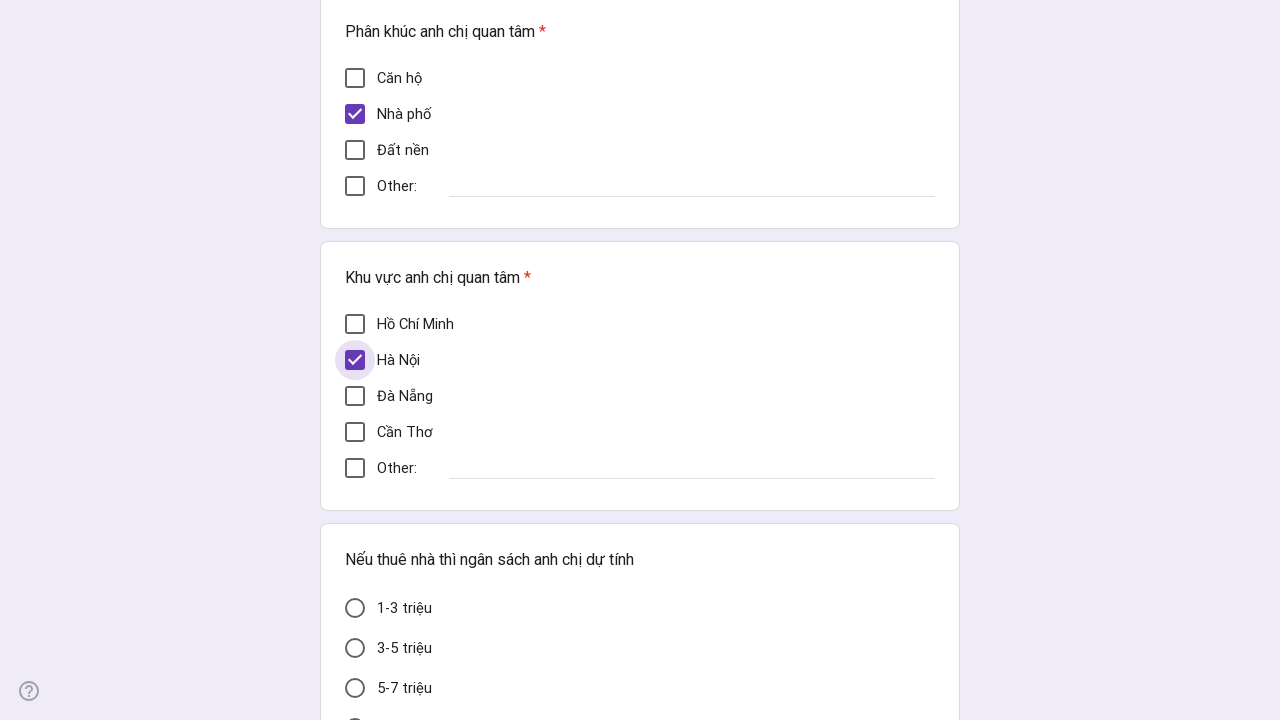

Located all radio button elements from second question type
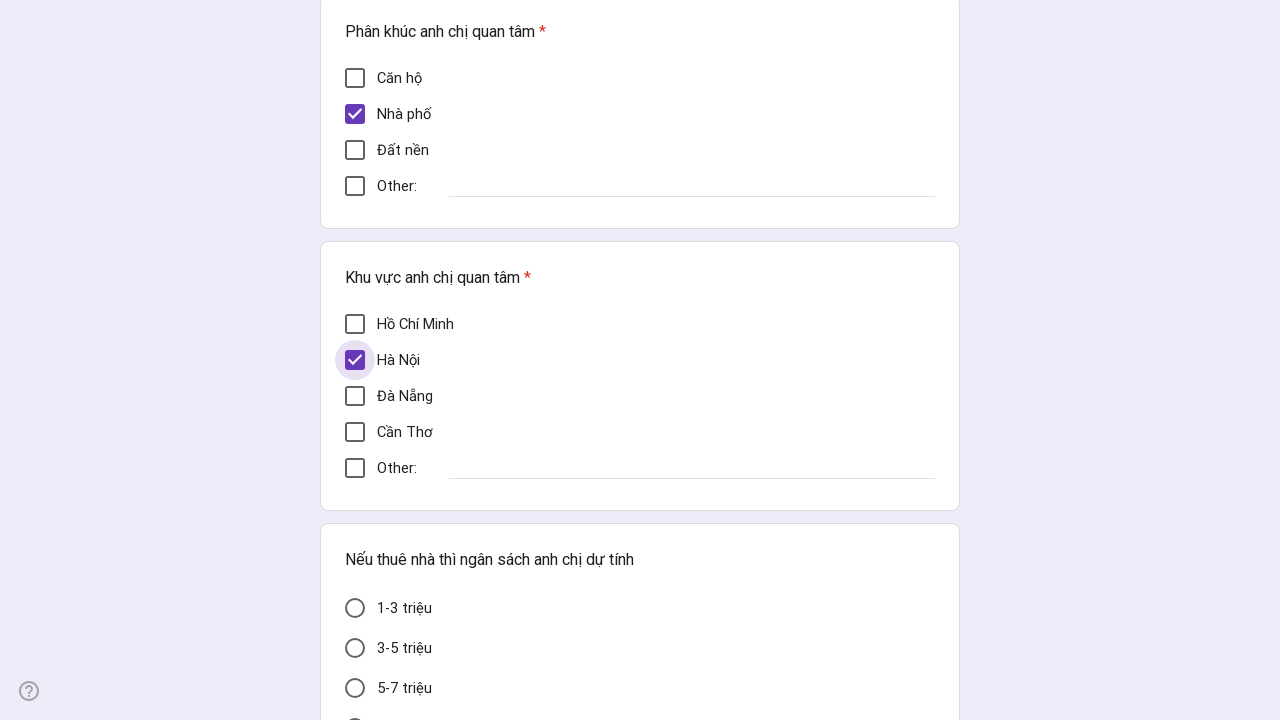

Selected option at index 3 from first radio button group at (640, 700) on .nWQGrd >> nth=3
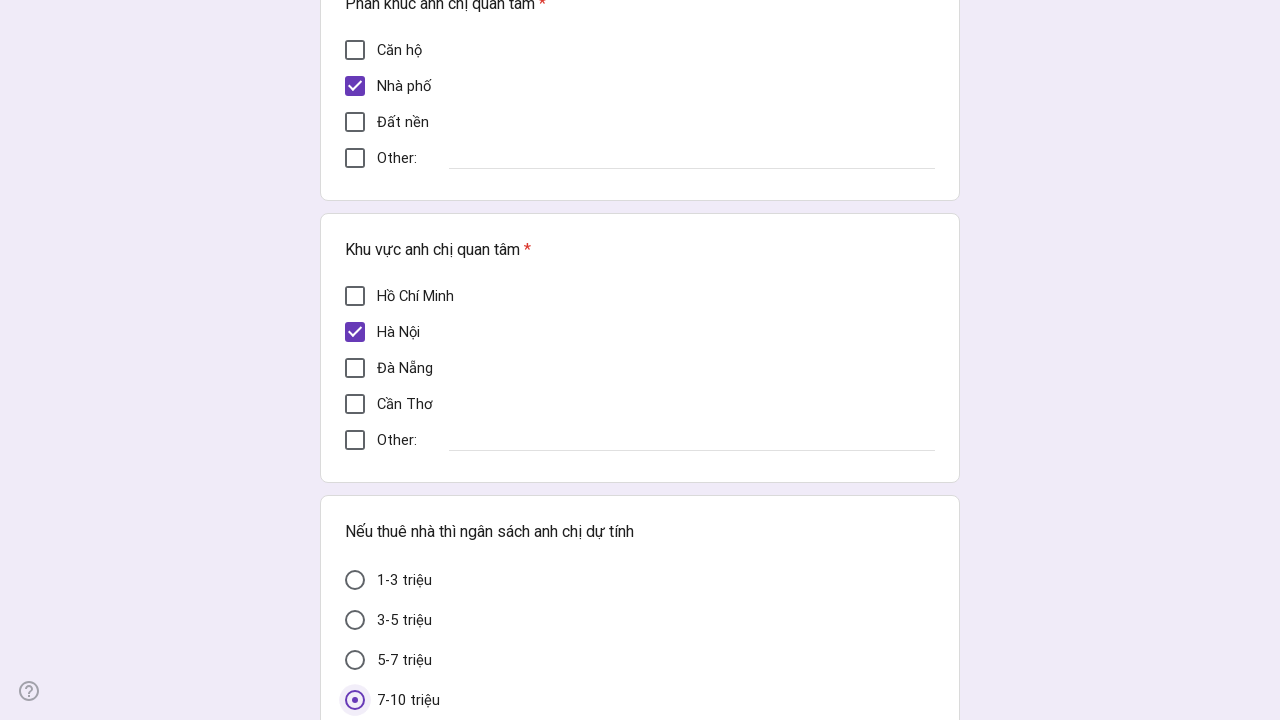

Selected option at index 6 from second radio button group at (640, 360) on .nWQGrd >> nth=6
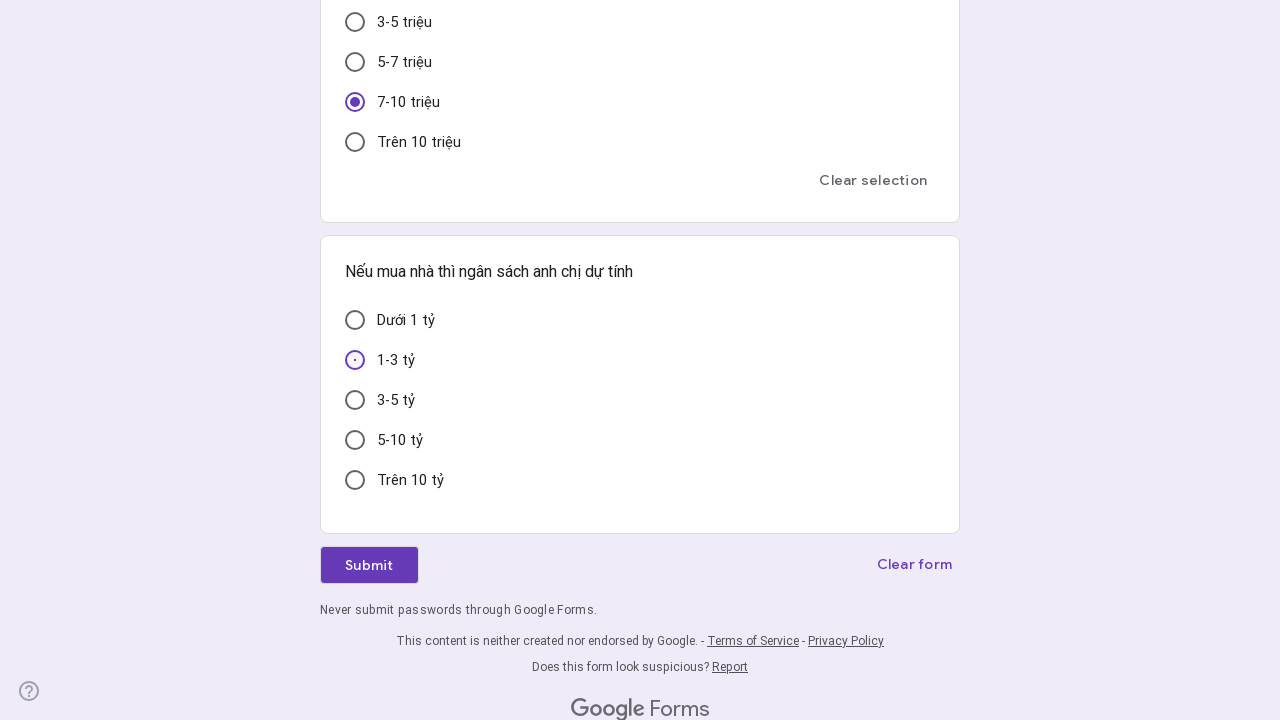

Clicked submit button to submit the form at (369, 592) on xpath=//*[@id="mG61Hd"]/div[2]/div/div[3]/div[1]/div[1]/div/span/span
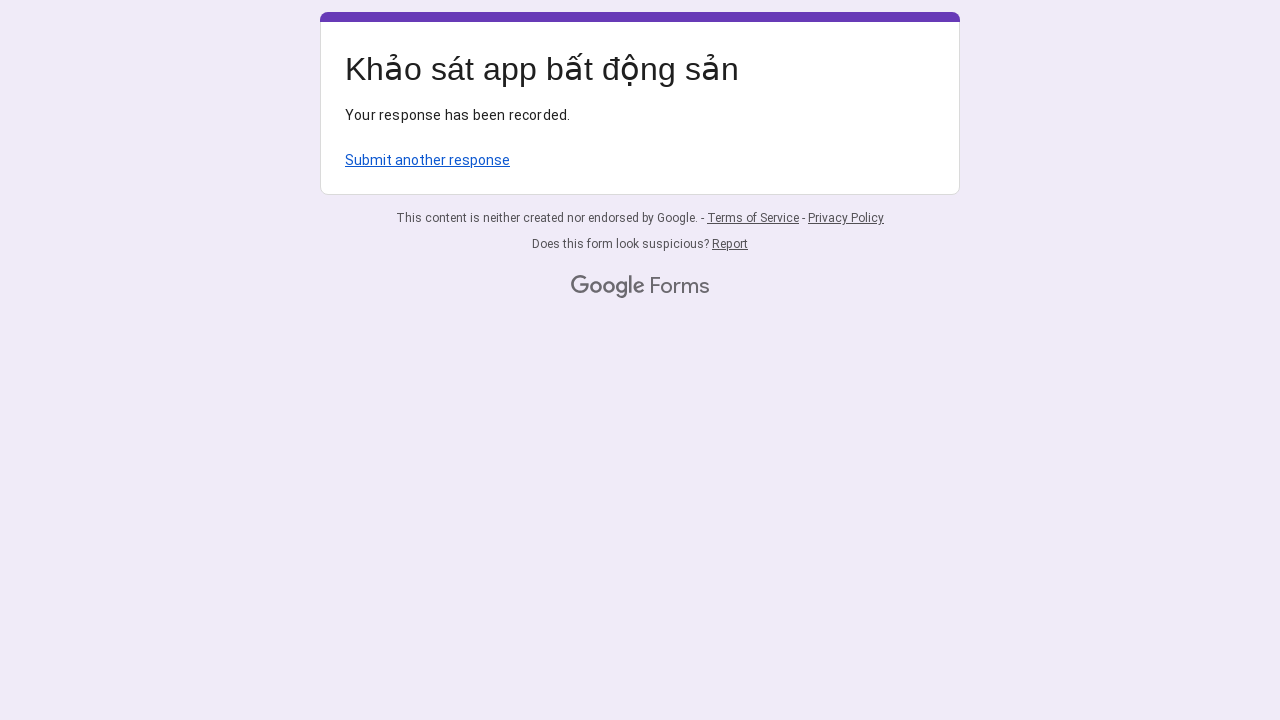

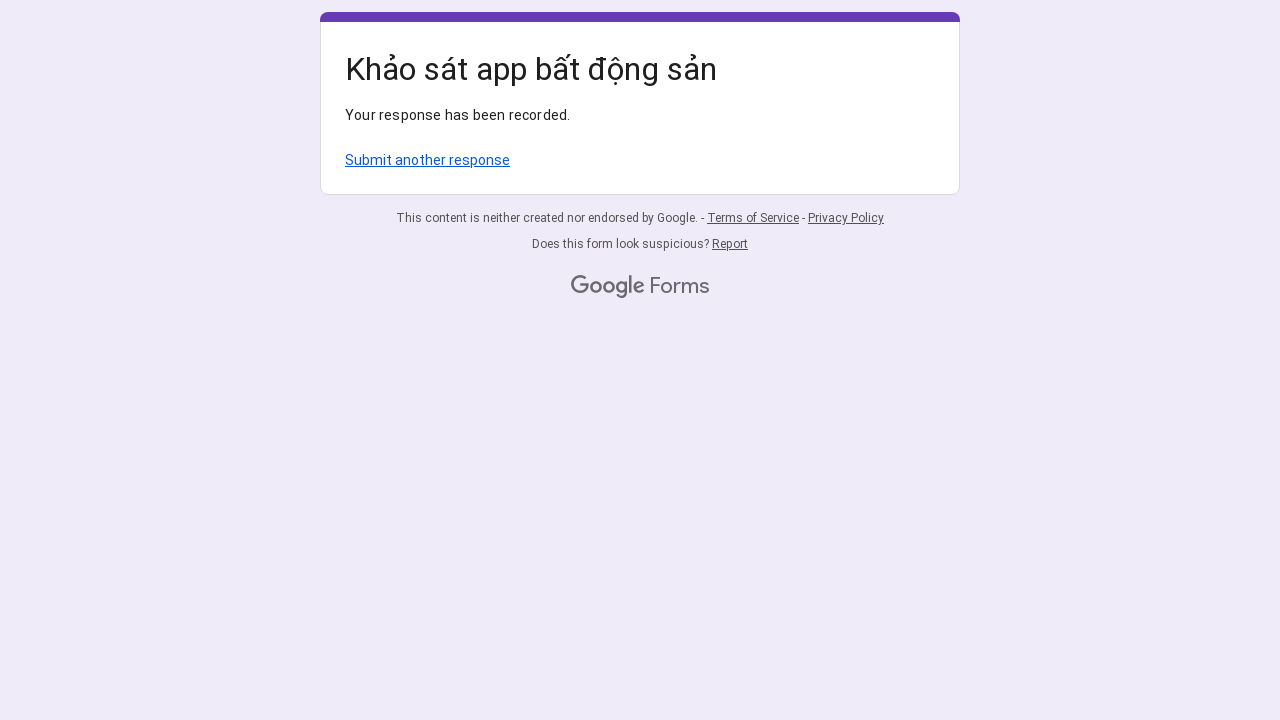